Tests mouse hover functionality by hovering over multiple images on the Heroku app testing page

Starting URL: https://the-internet.herokuapp.com/

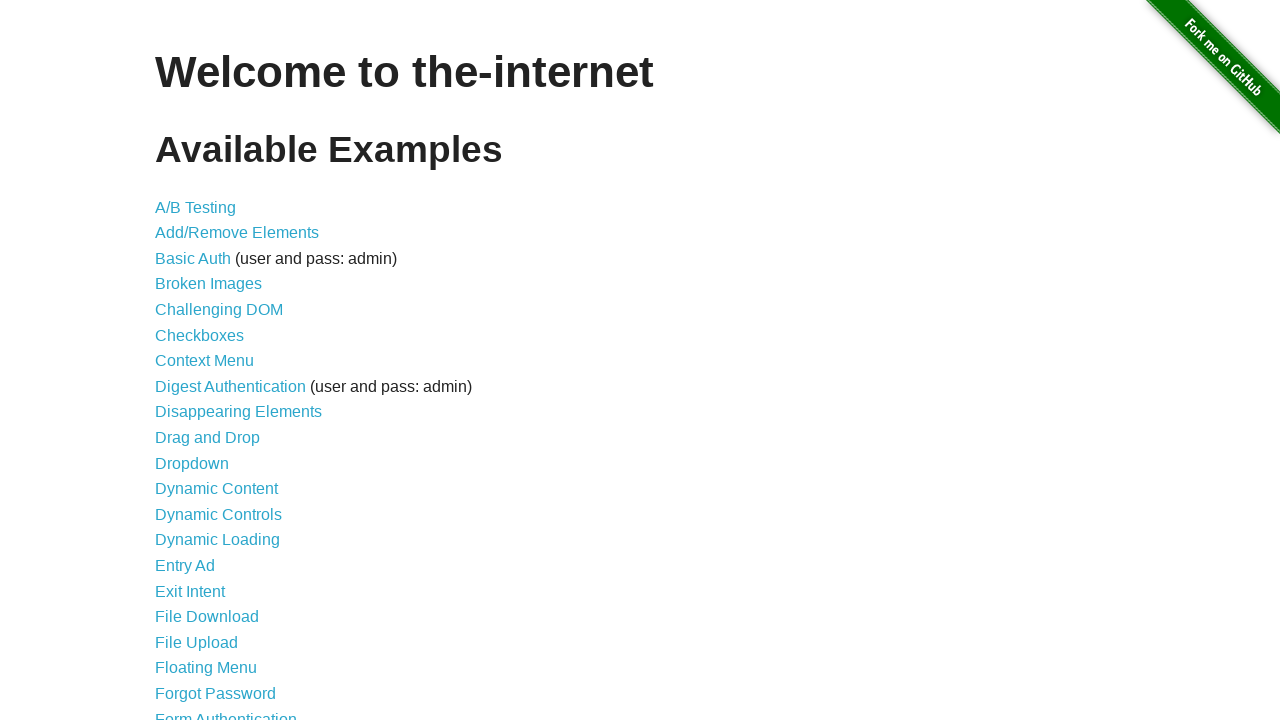

Clicked on hovers link (item 25 in the list) at (180, 360) on xpath=/html/body/div[2]/div/ul/li[25]/a
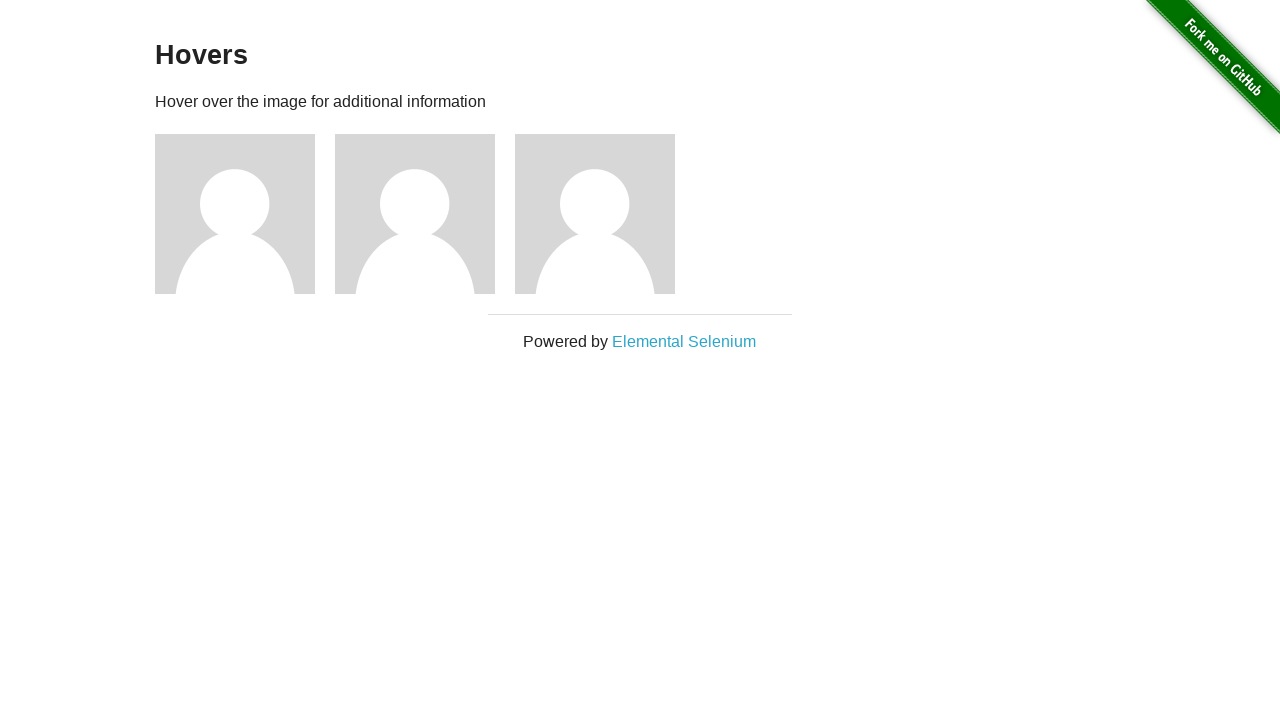

Waited for page to load (networkidle state)
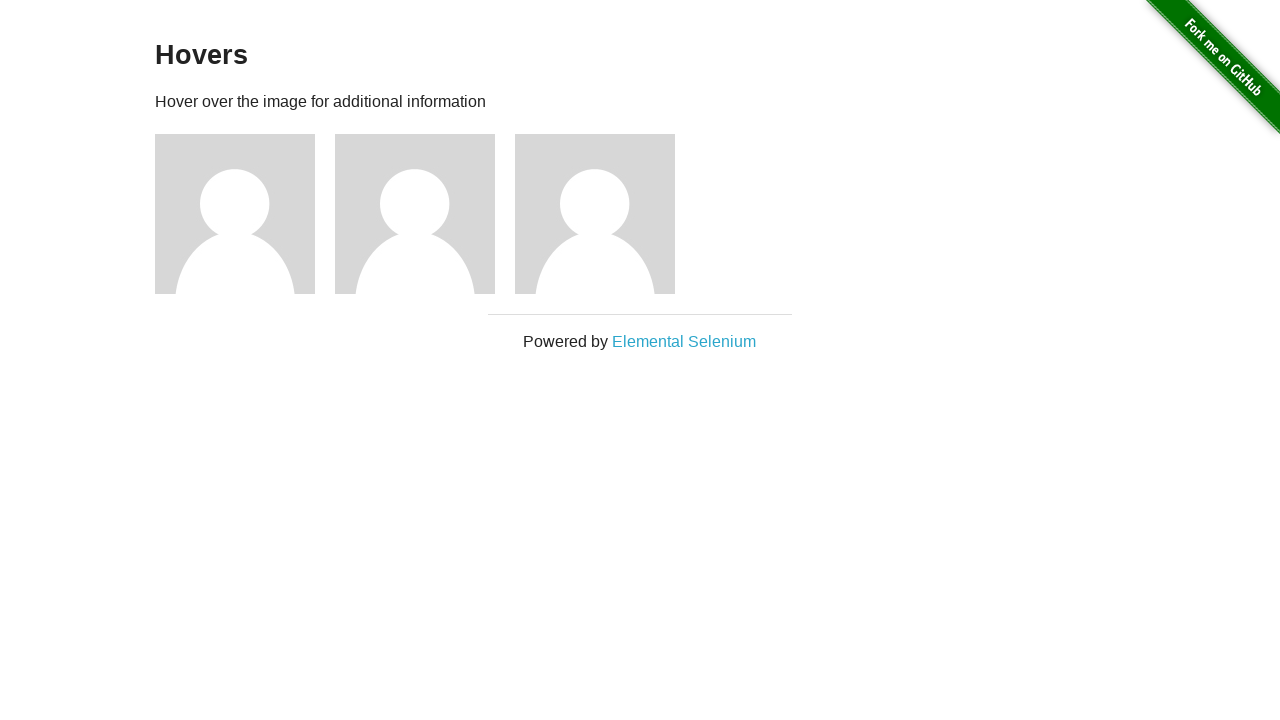

Hovered over first image at (235, 214) on xpath=/html/body/div[2]/div/div/div[1]/img
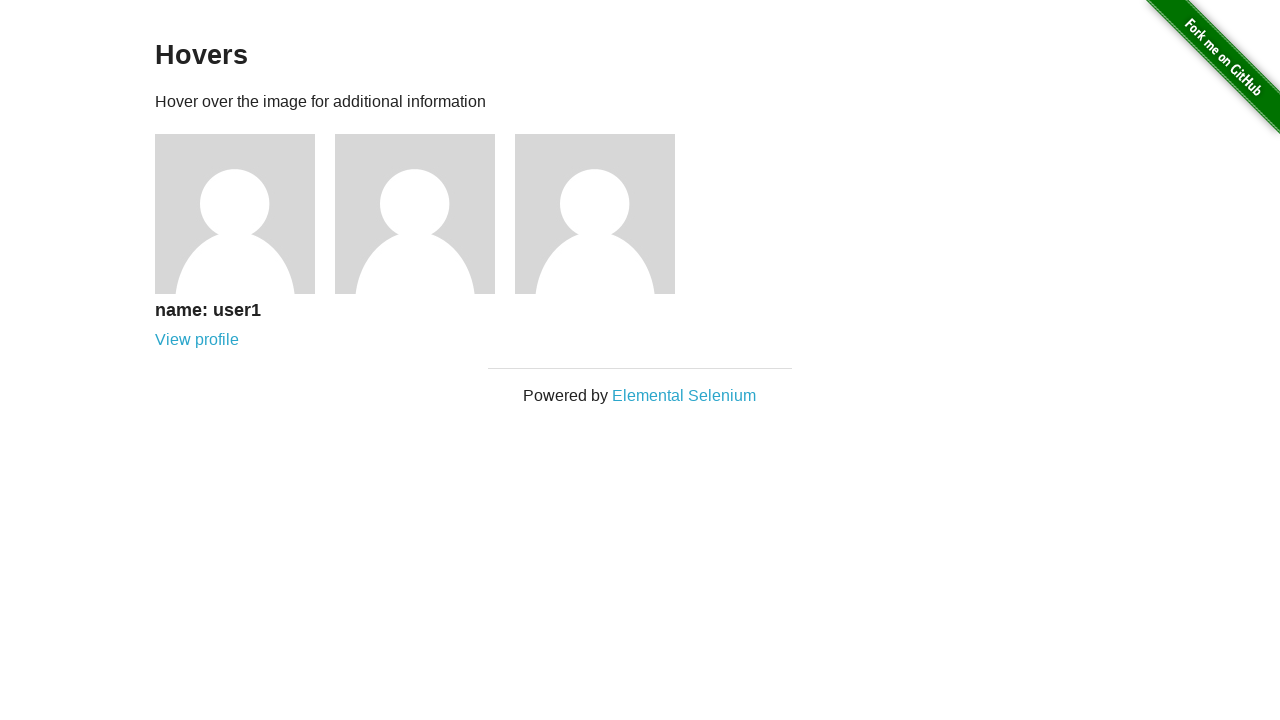

Hovered over second image at (415, 214) on xpath=/html/body/div[2]/div/div/div[2]/img
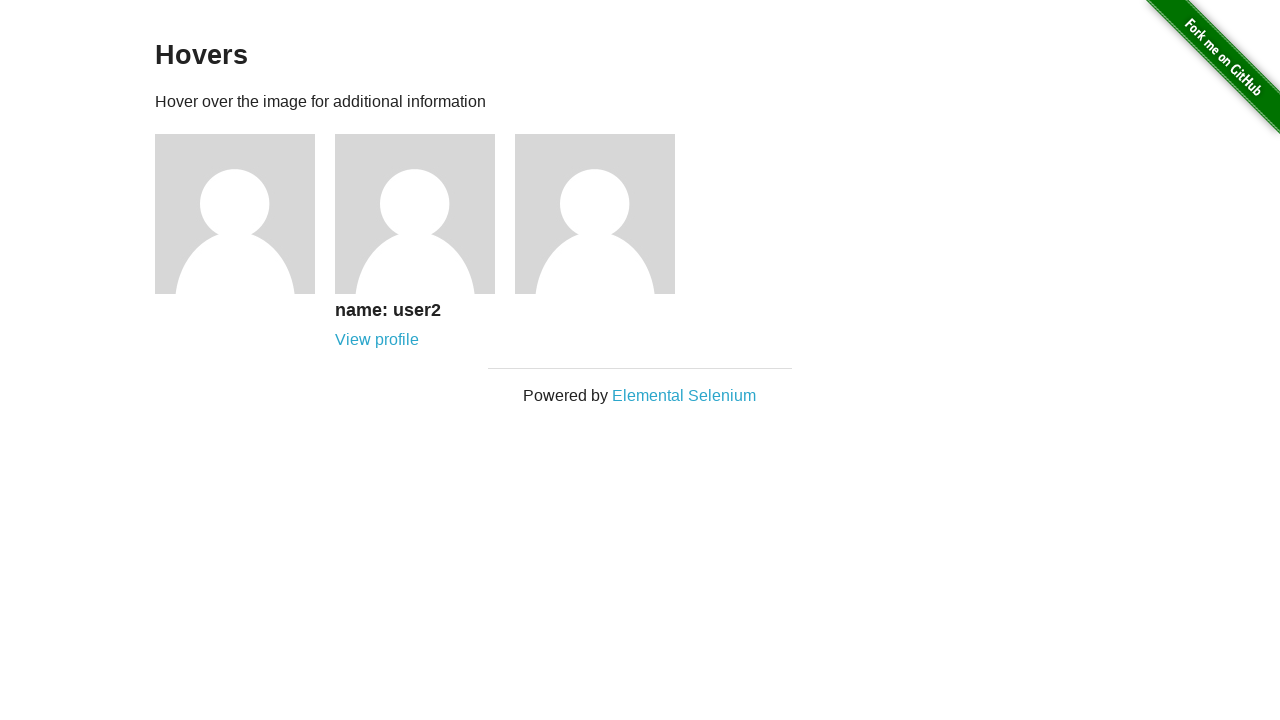

Hovered over third image at (595, 214) on xpath=/html/body/div[2]/div/div/div[3]/img
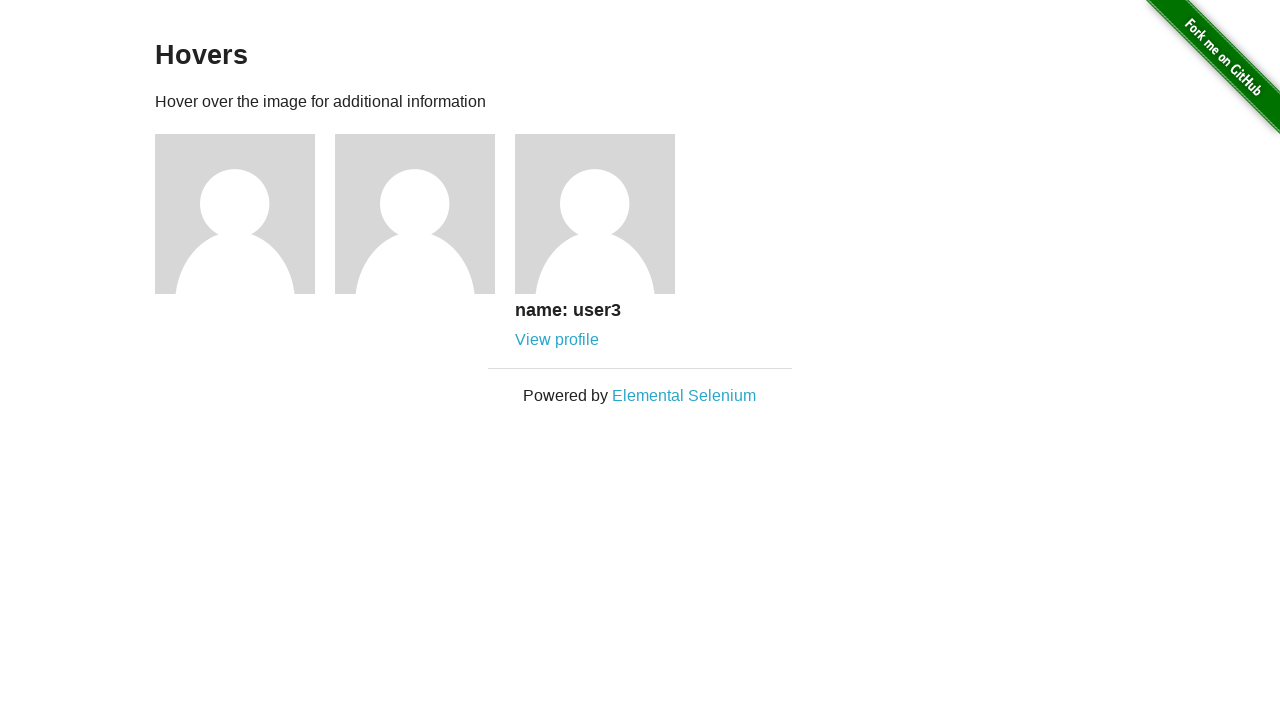

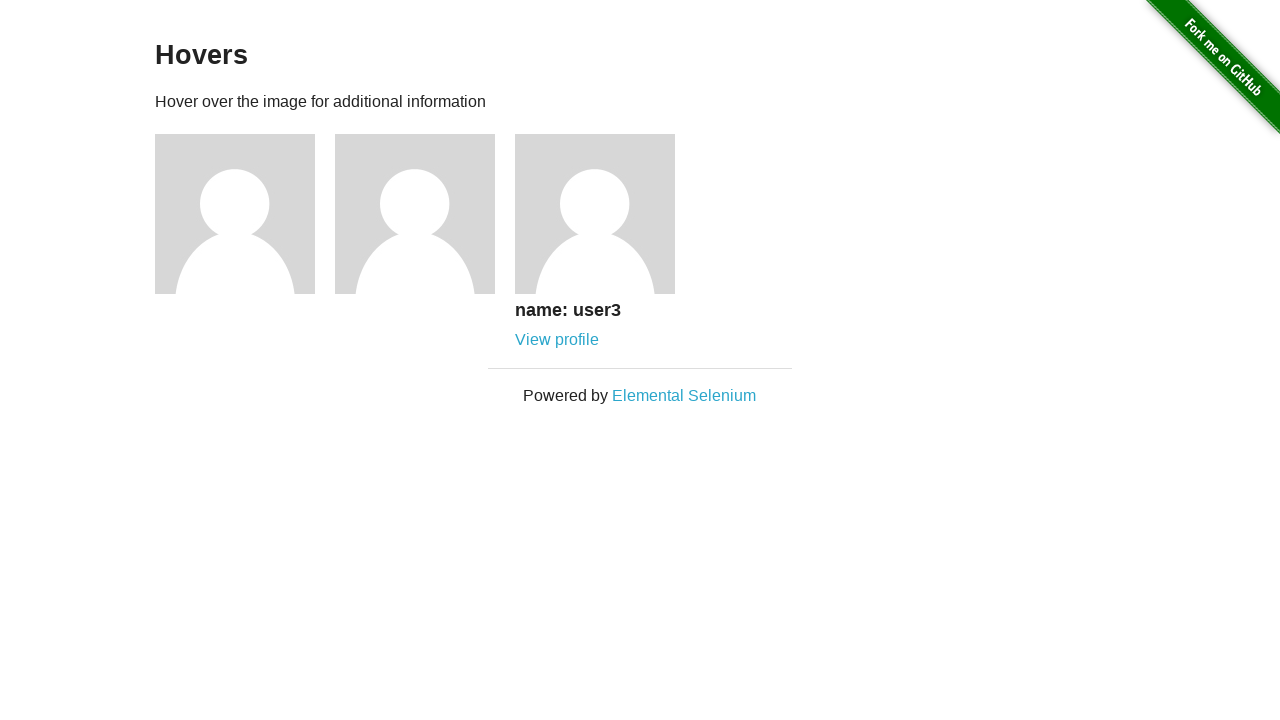